Tests multi-select dropdown functionality by selecting multiple options by value

Starting URL: https://letcode.in/dropdowns

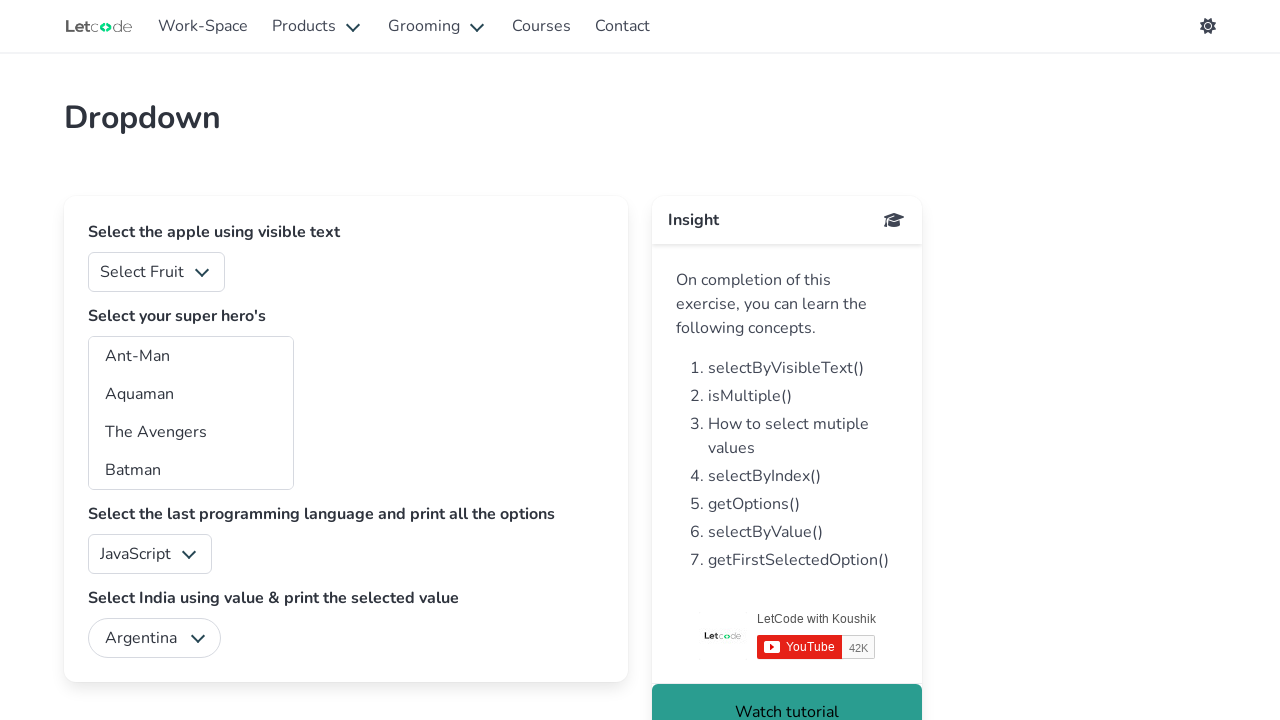

Selected multiple options (Apple and Mango) by value from the fruits dropdown on #fruits
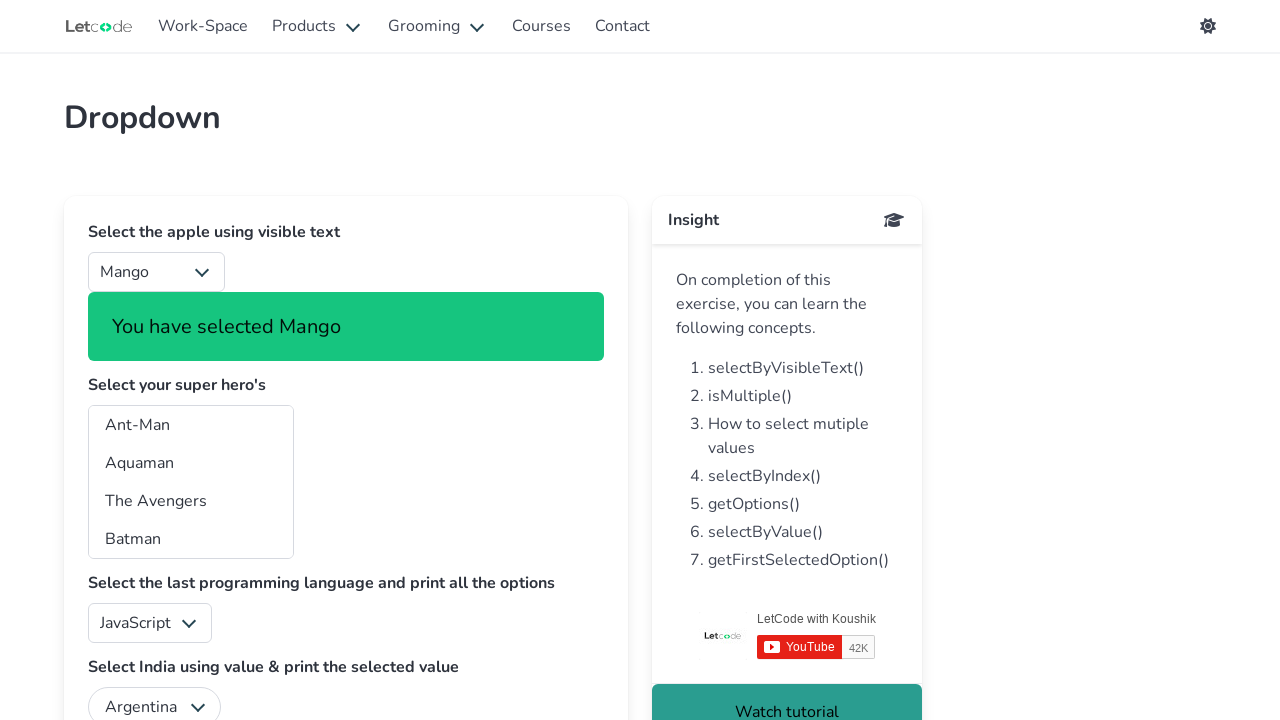

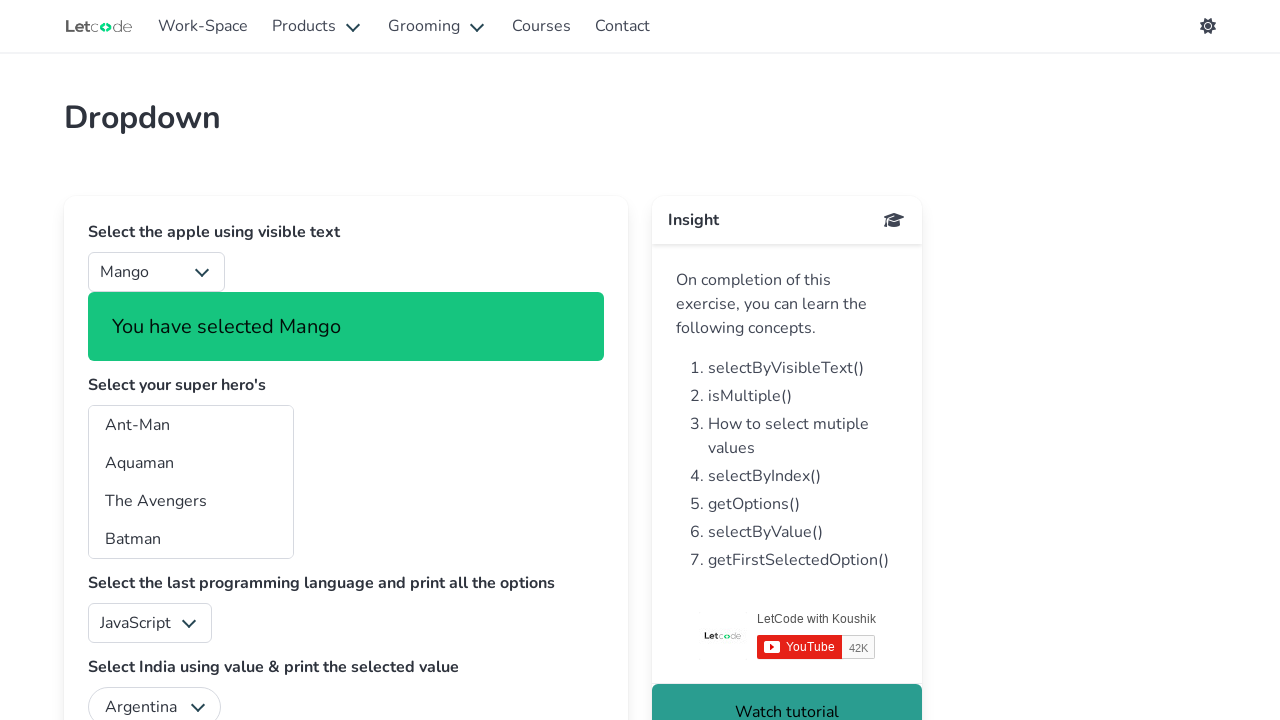